Tests that the Components dropdown menu contains exactly 14 links

Starting URL: https://formy-project.herokuapp.com/

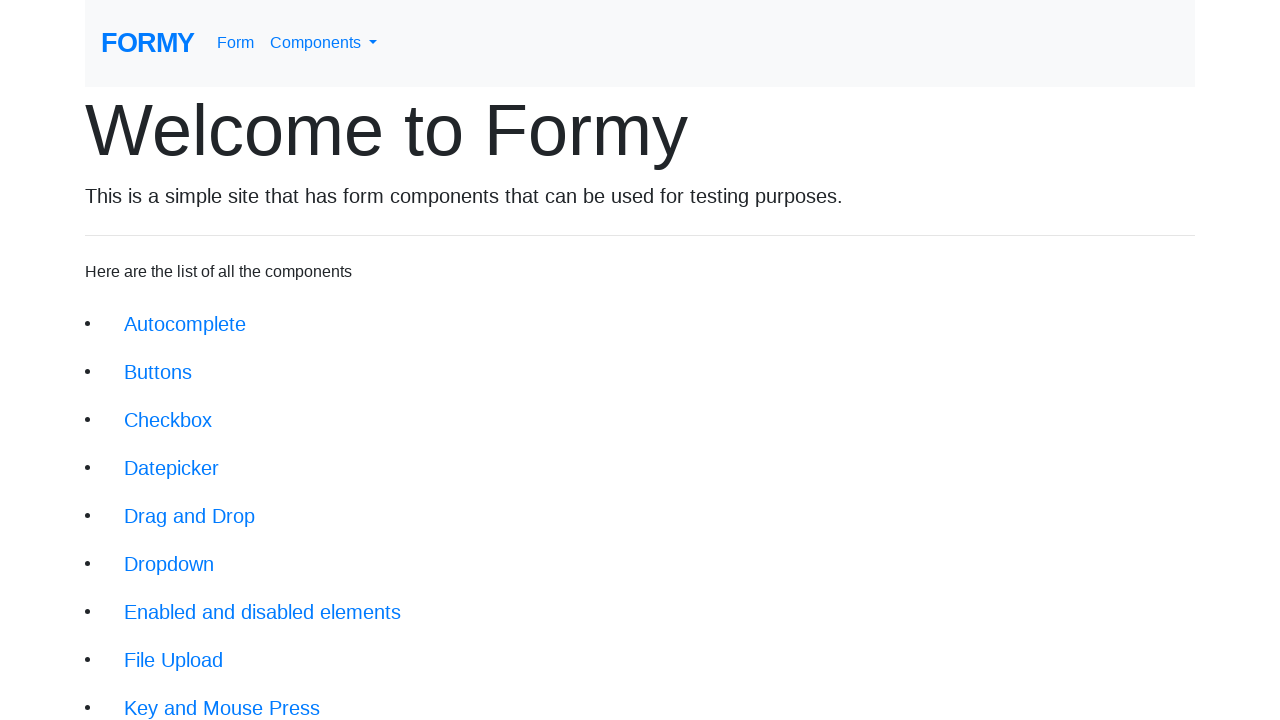

Clicked on navbar dropdown menu to open Components menu at (324, 43) on #navbarDropdownMenuLink
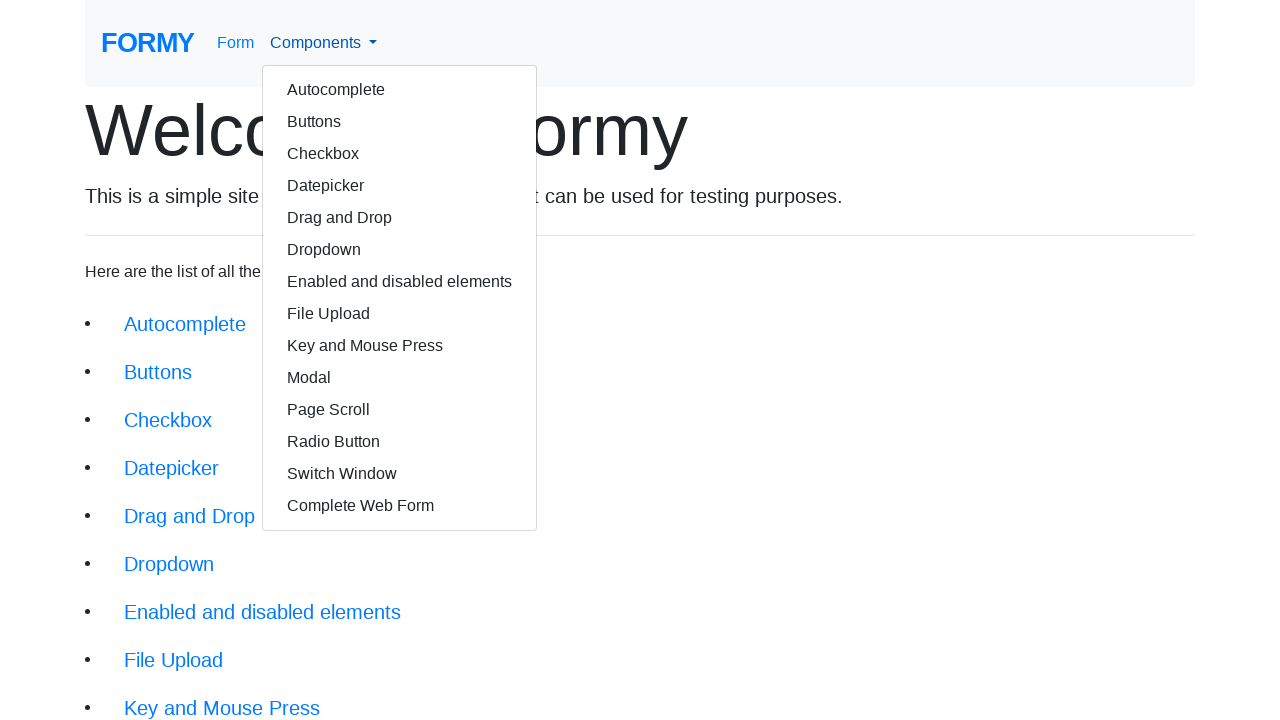

Waited for dropdown menu to appear with links
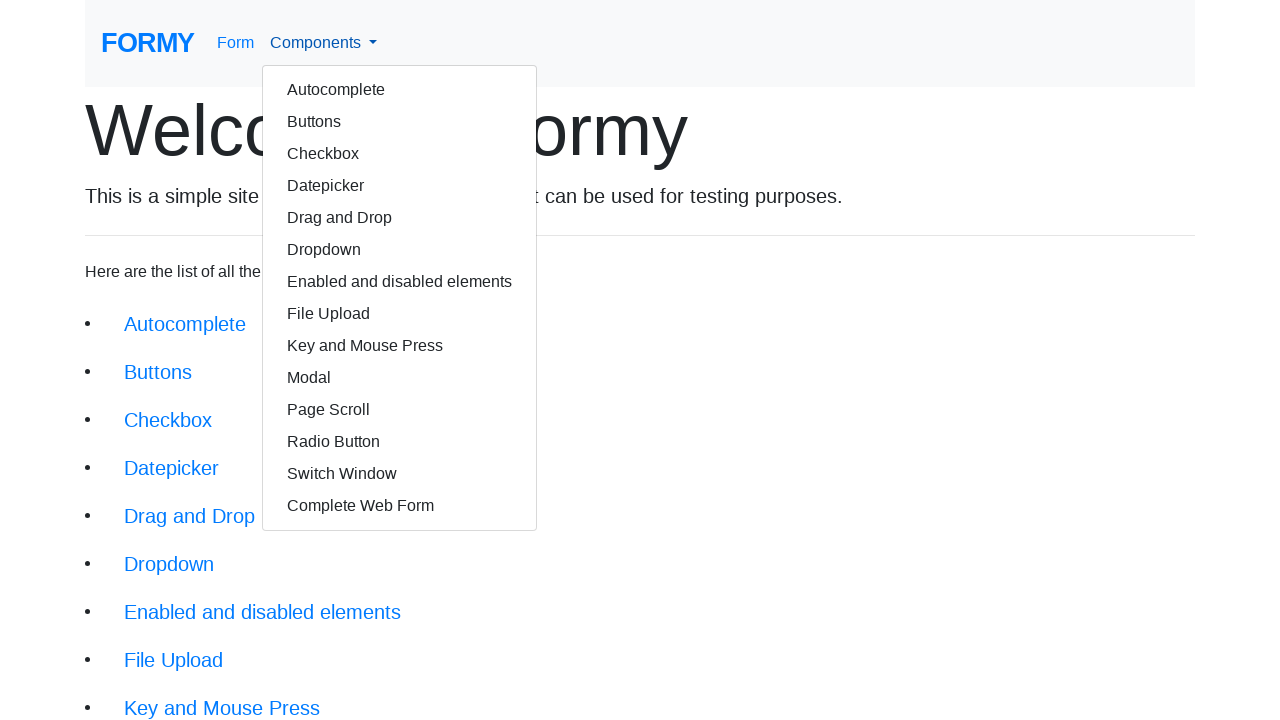

Found 14 links in the Components dropdown menu
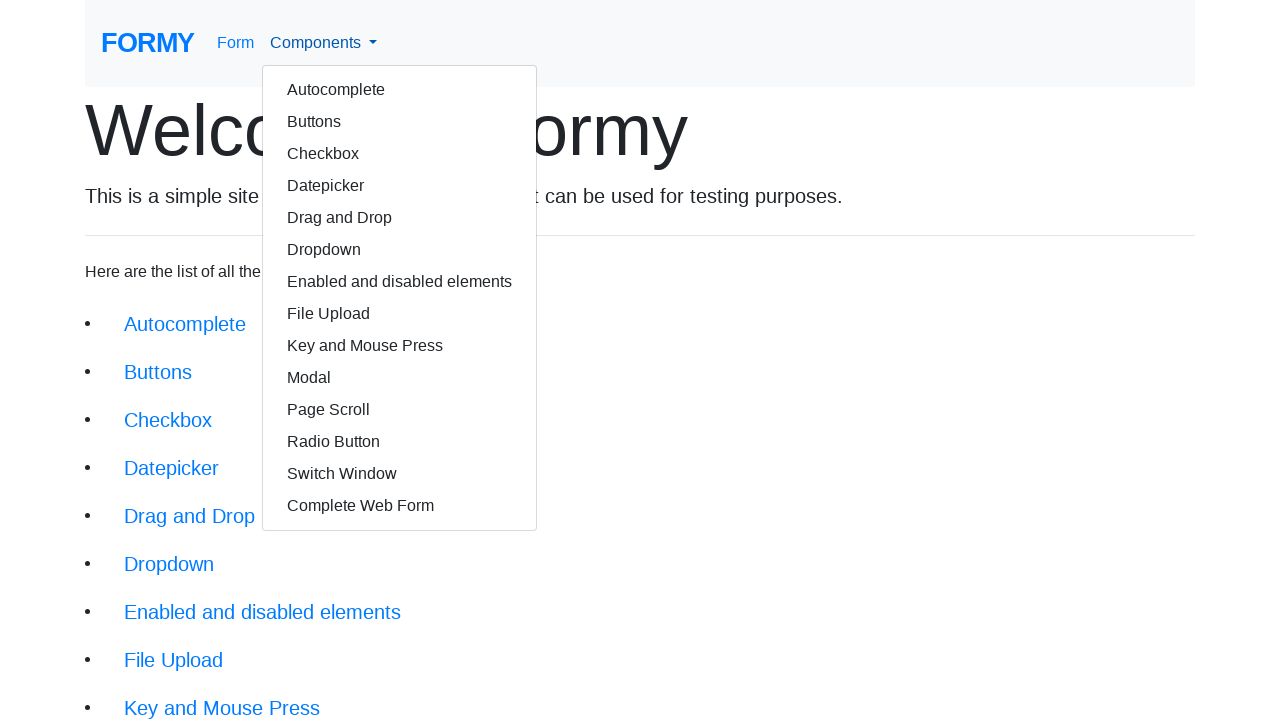

Verified that the dropdown contains exactly 14 links
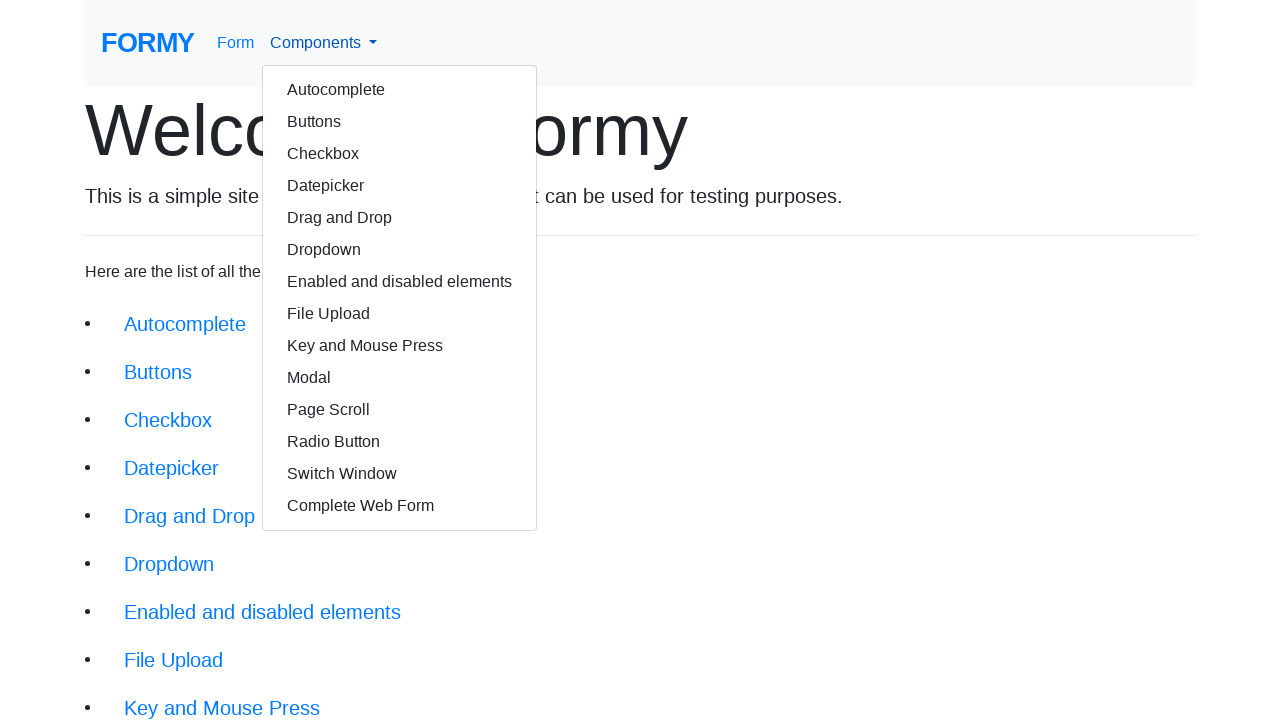

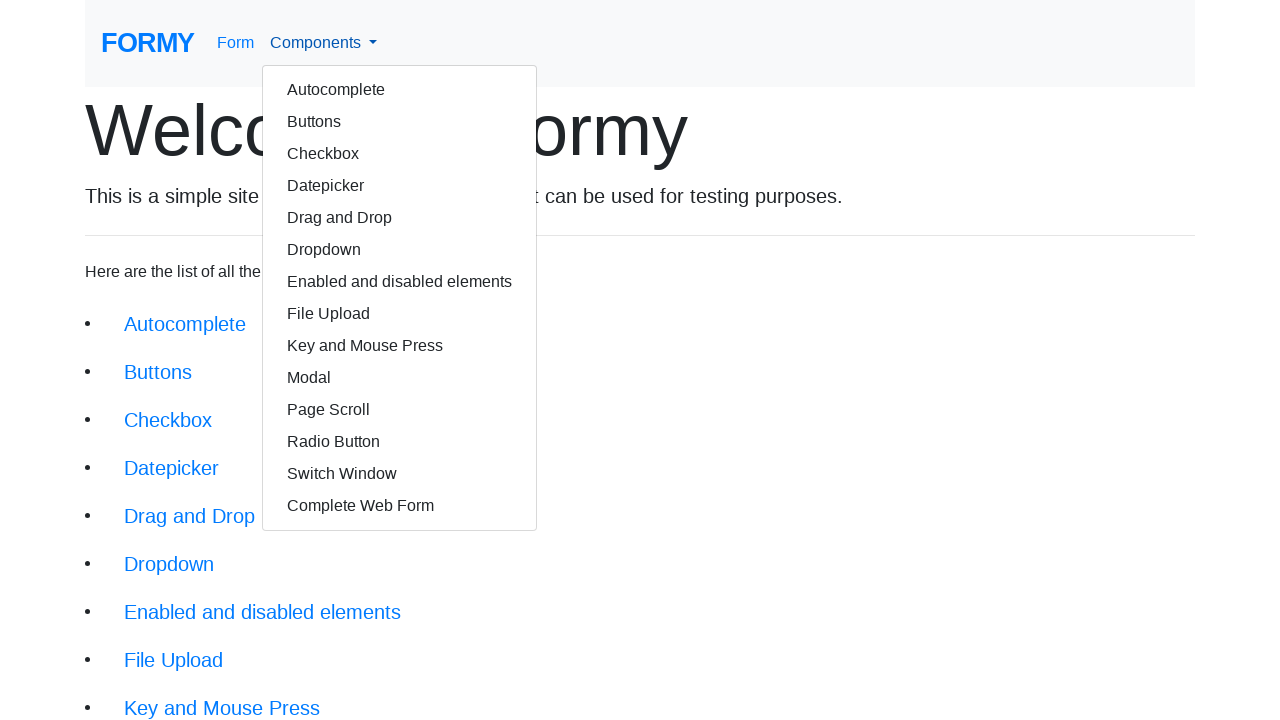